Navigates to ApexCharts mixed charts demo page, waits for the page to load, and closes a promotional popup overlay.

Starting URL: https://apexcharts.com/javascript-chart-demos/mixed-charts/line-column-area/

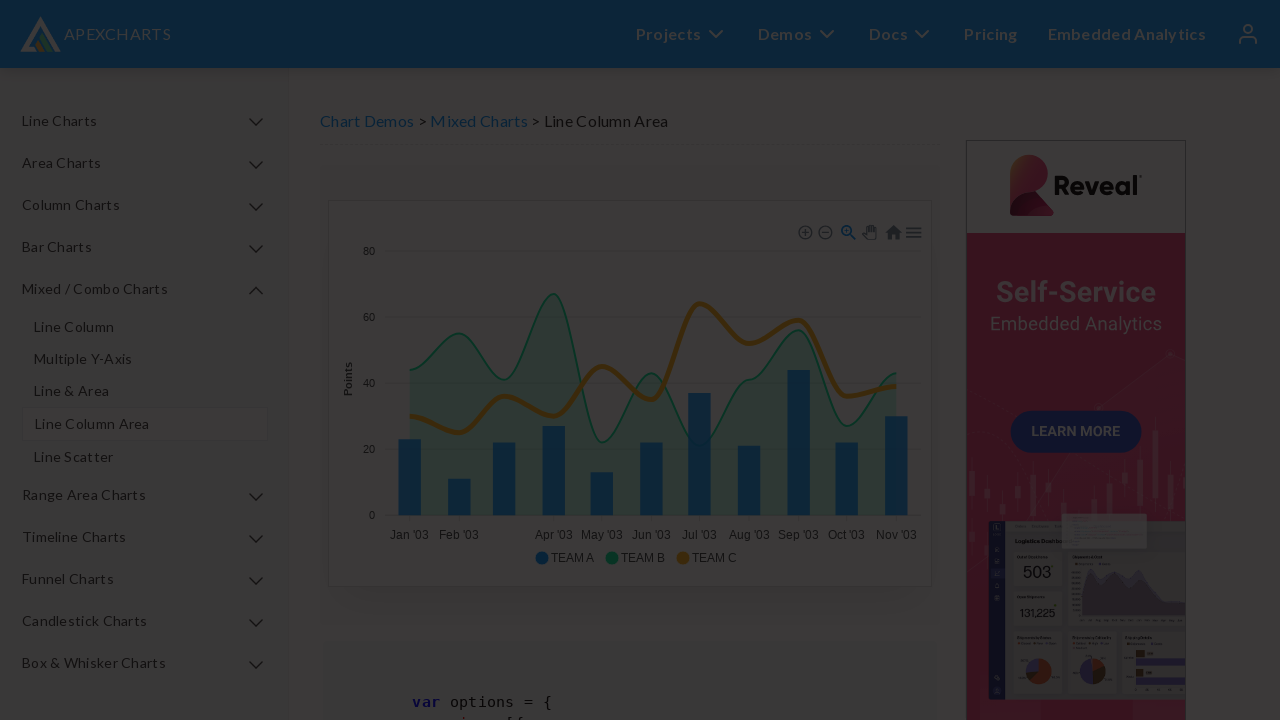

Page load state reached
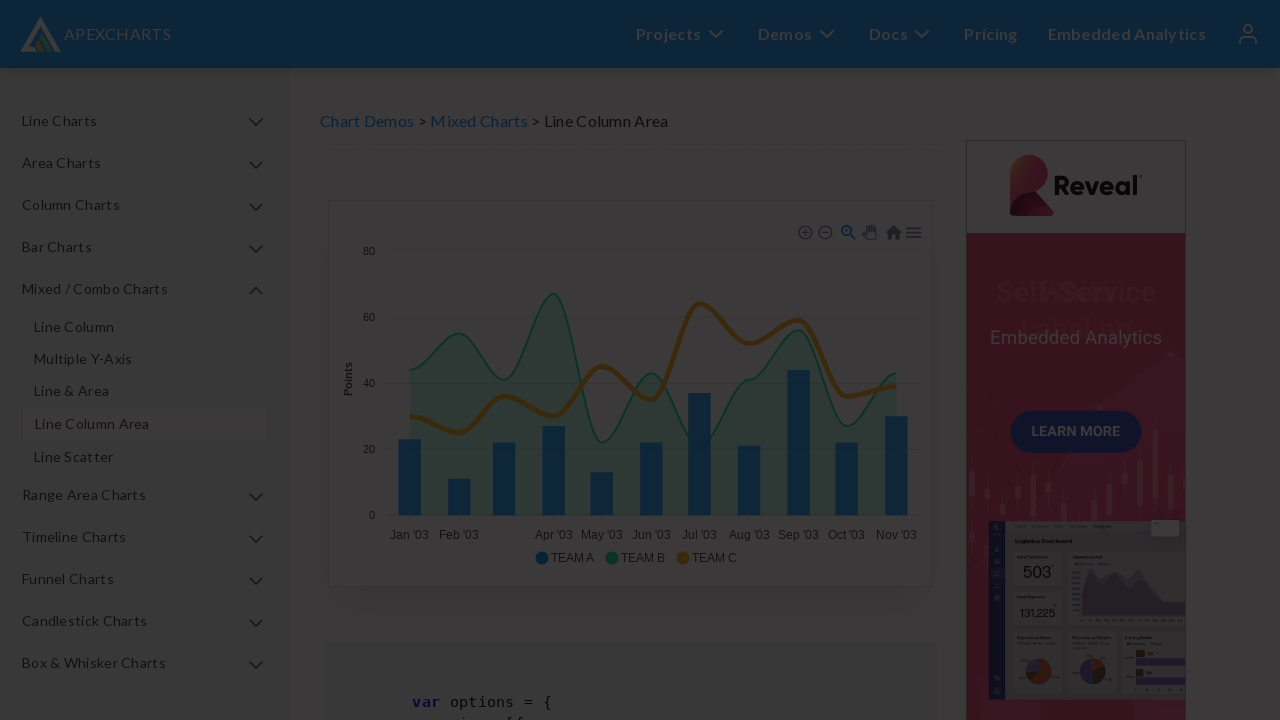

Waited 3 seconds for page content to fully render
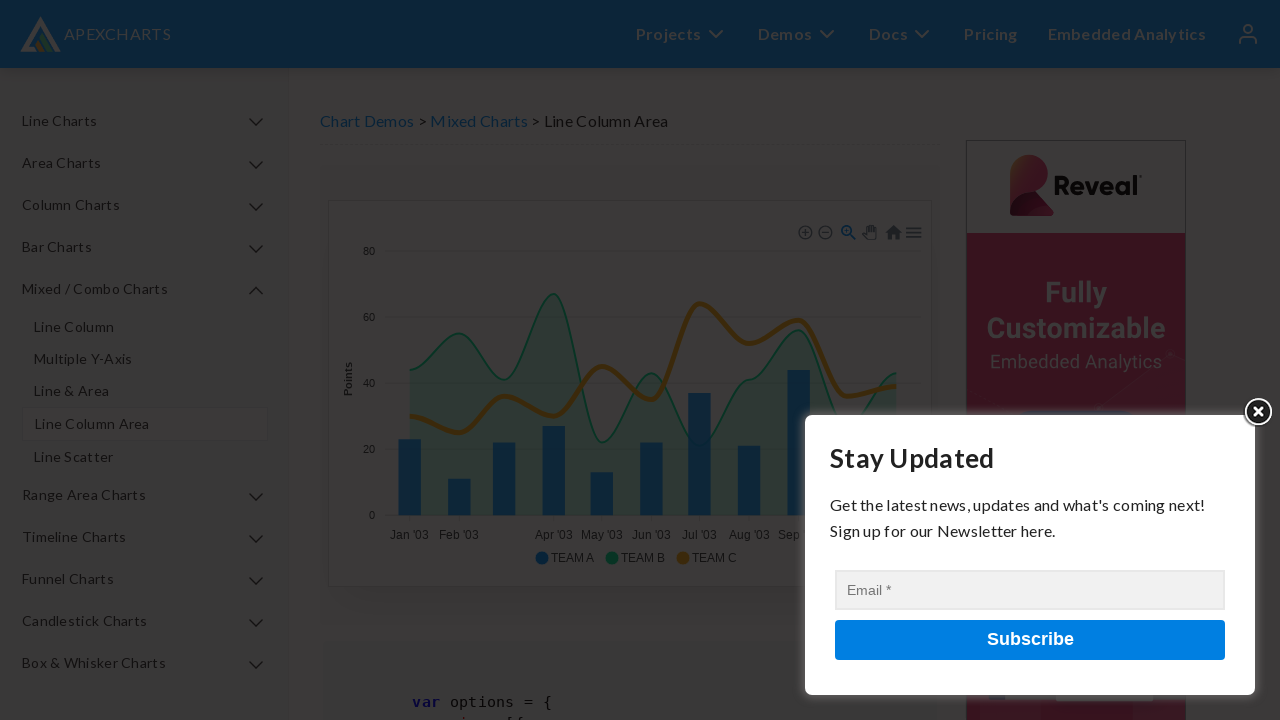

Clicked close button on promotional popup overlay at (1258, 412) on xpath=//img[@title='Close']
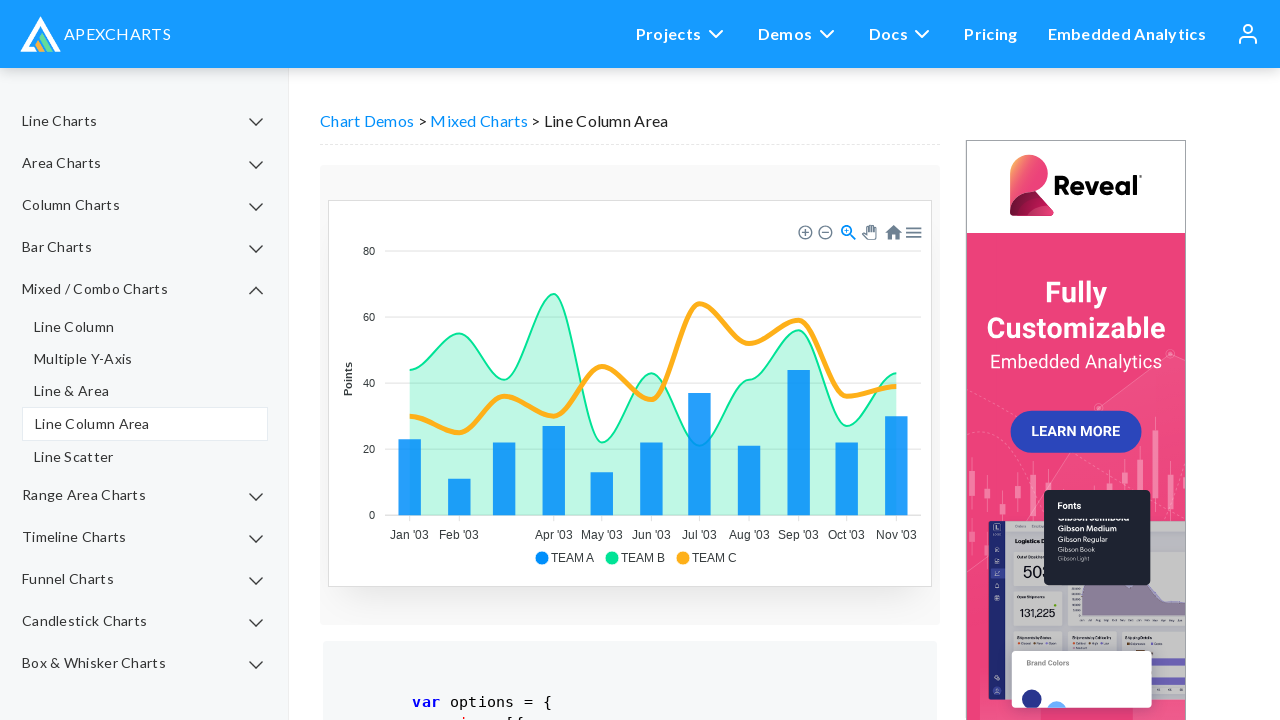

Waited 2 seconds for popup to close and page to settle
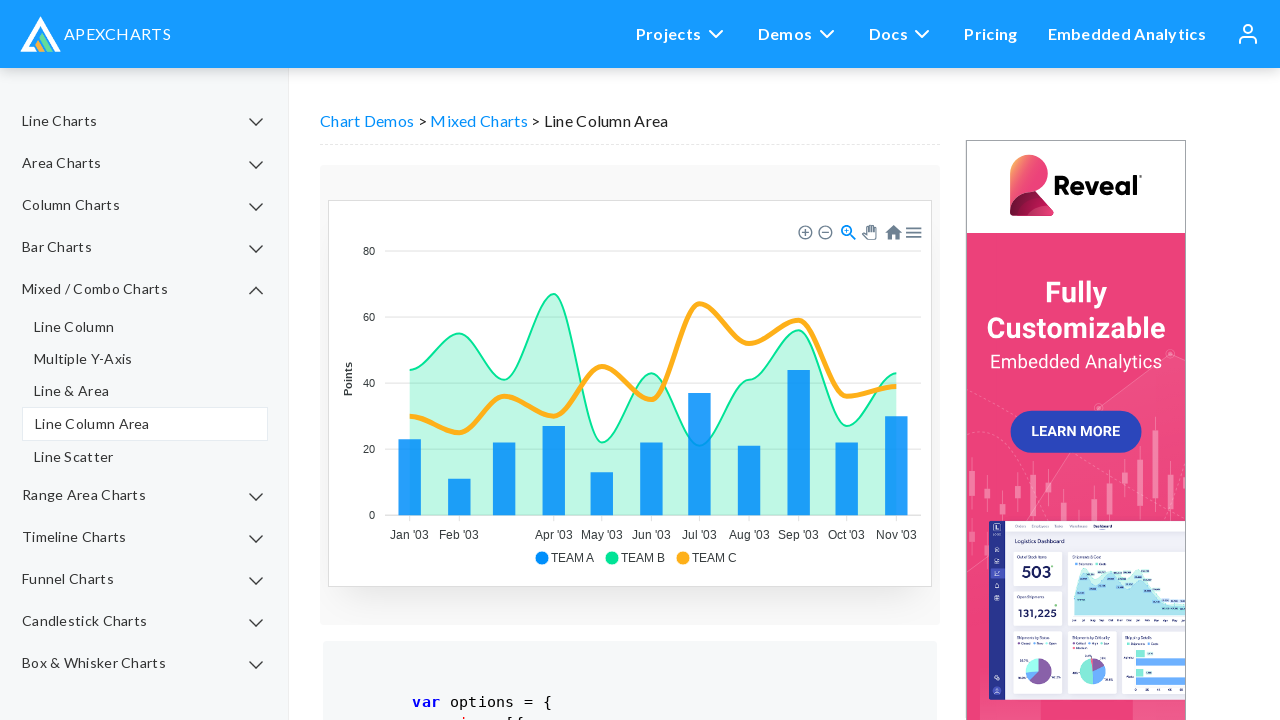

Final screenshot of ApexCharts mixed charts demo page with popup closed
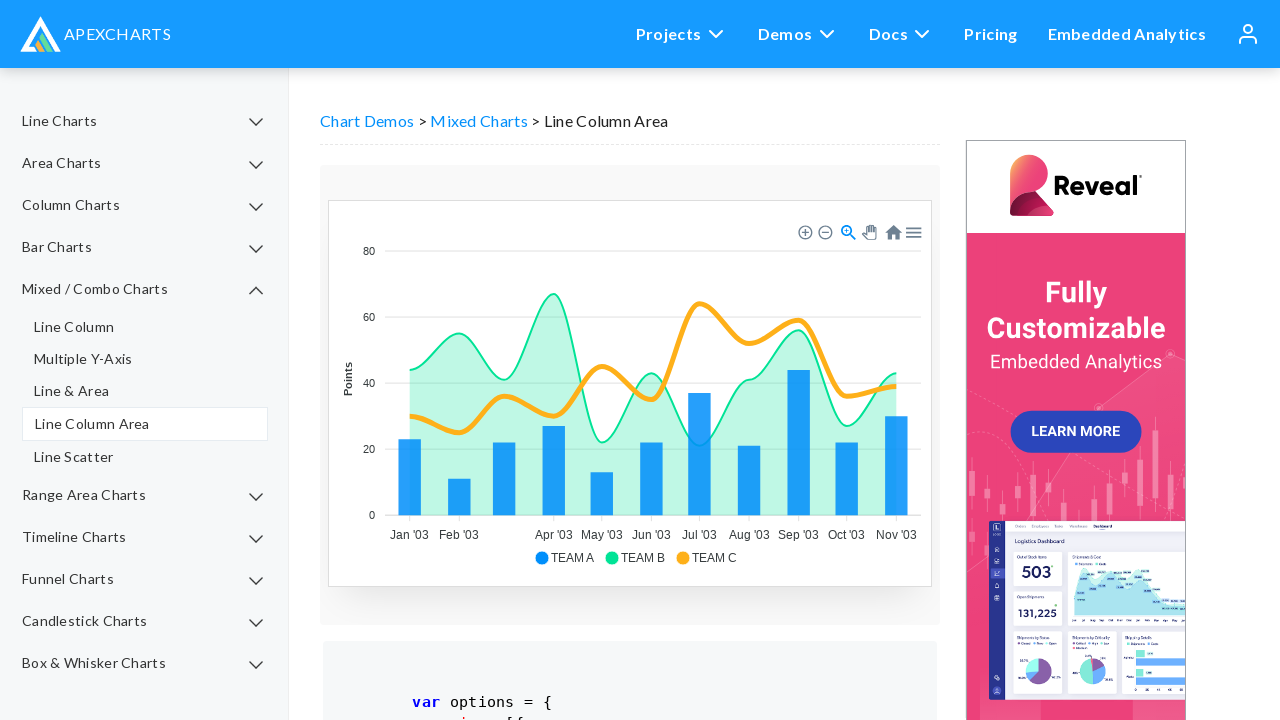

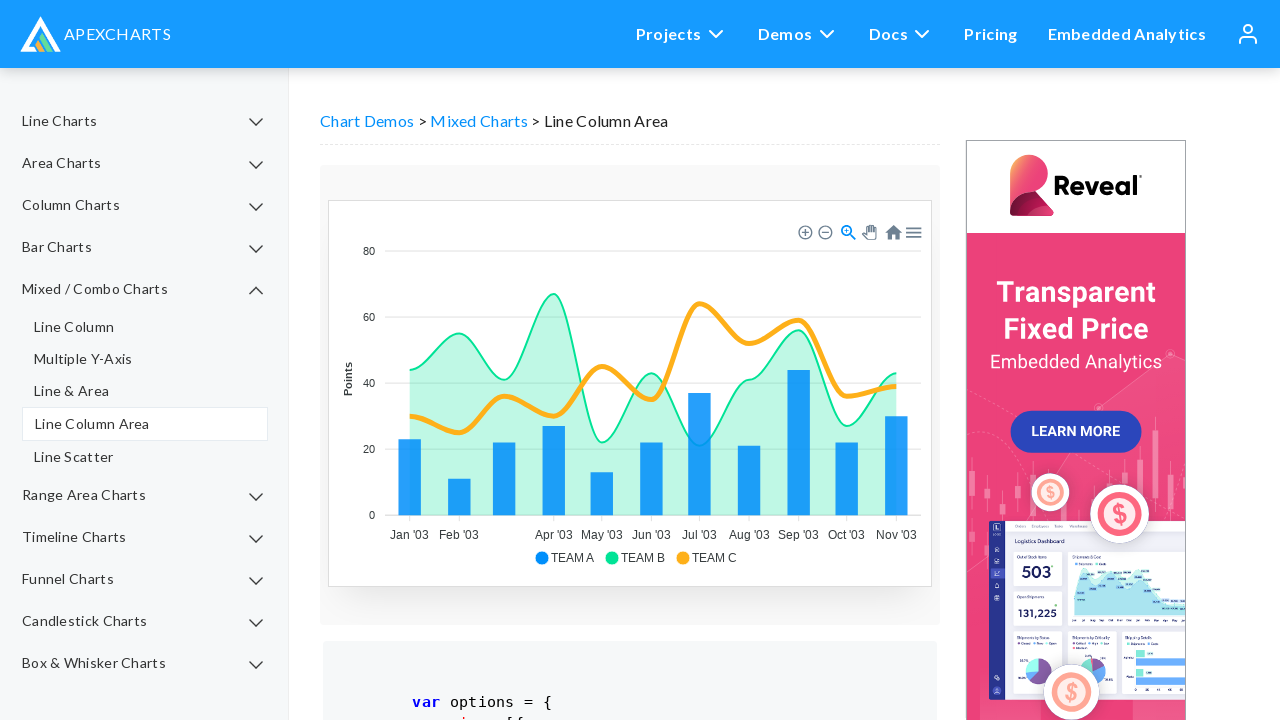